Tests state dropdown selection by selecting Illinois, Virginia, and California sequentially, then verifies California is the final selected option

Starting URL: https://practice.cydeo.com/dropdown

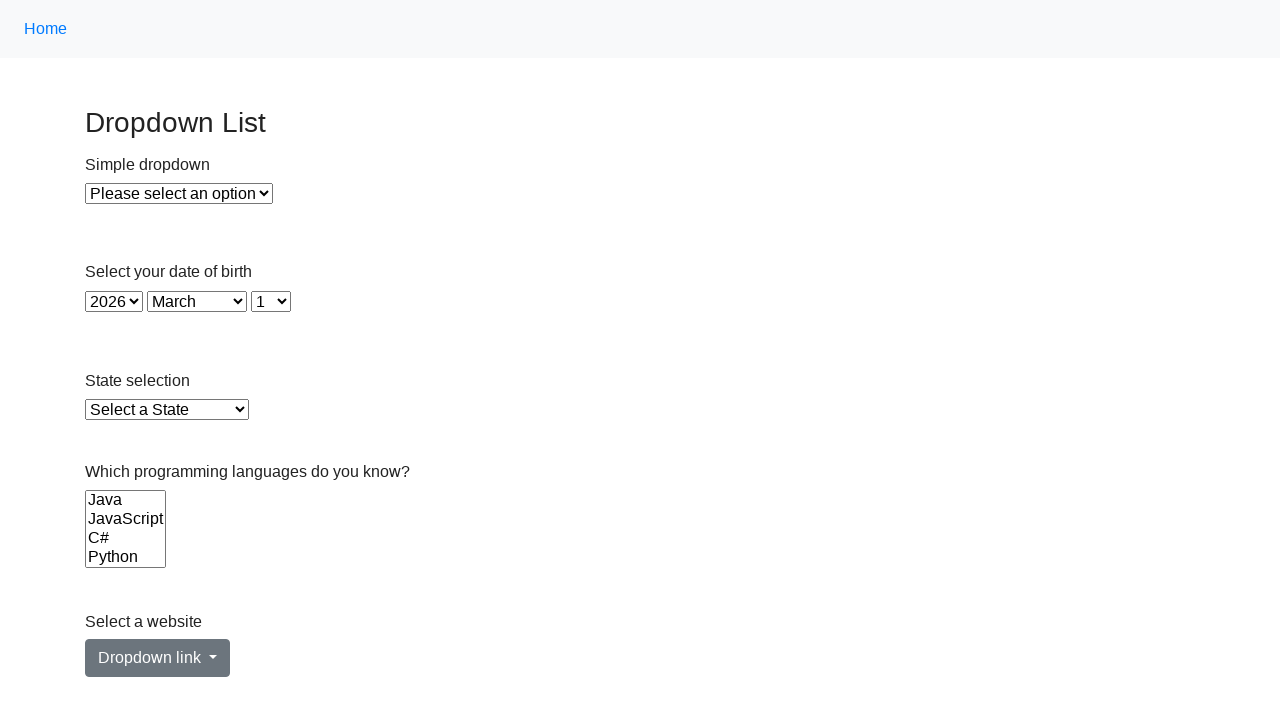

Selected Illinois from state dropdown by label on select#state
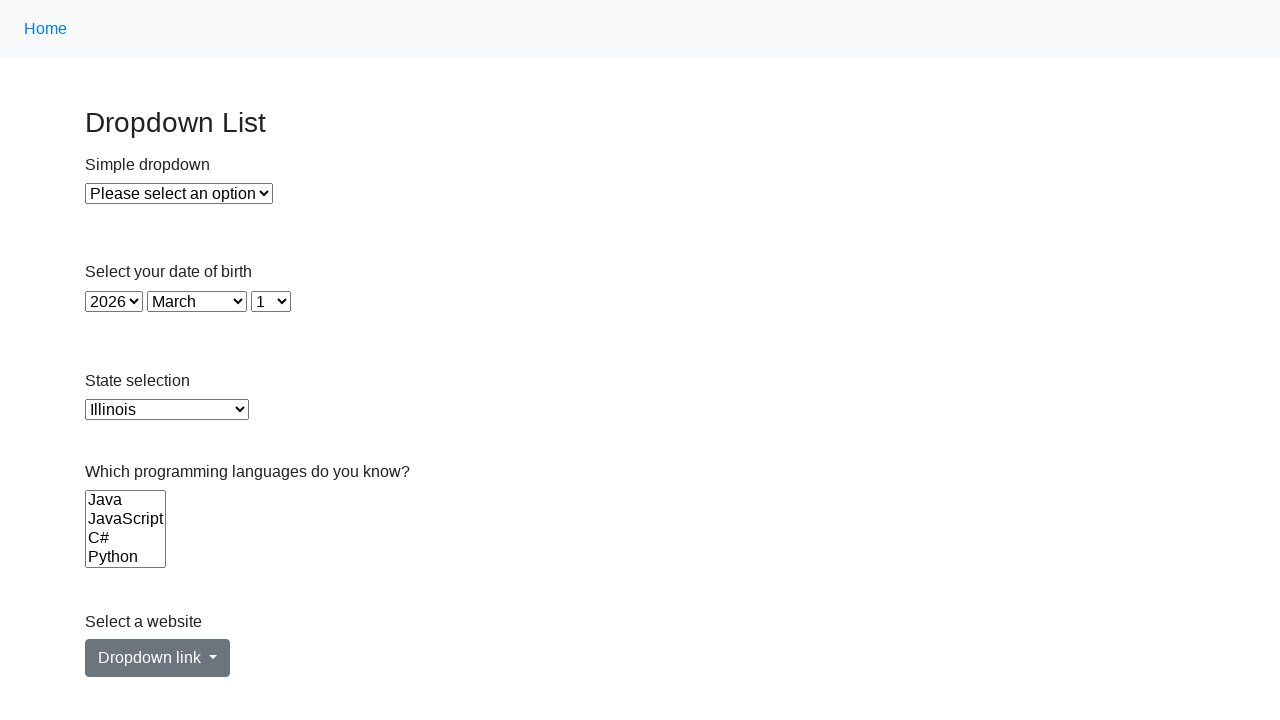

Selected Virginia from state dropdown by value on select#state
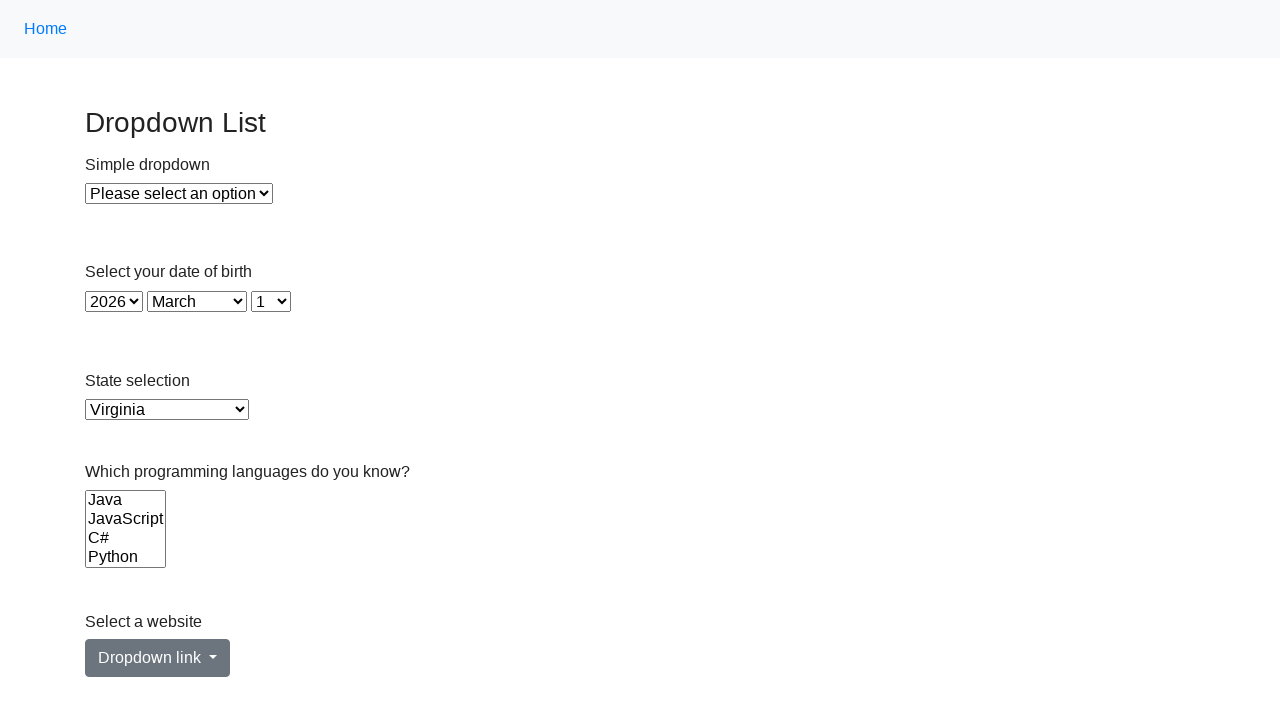

Selected California from state dropdown by index 5 on select#state
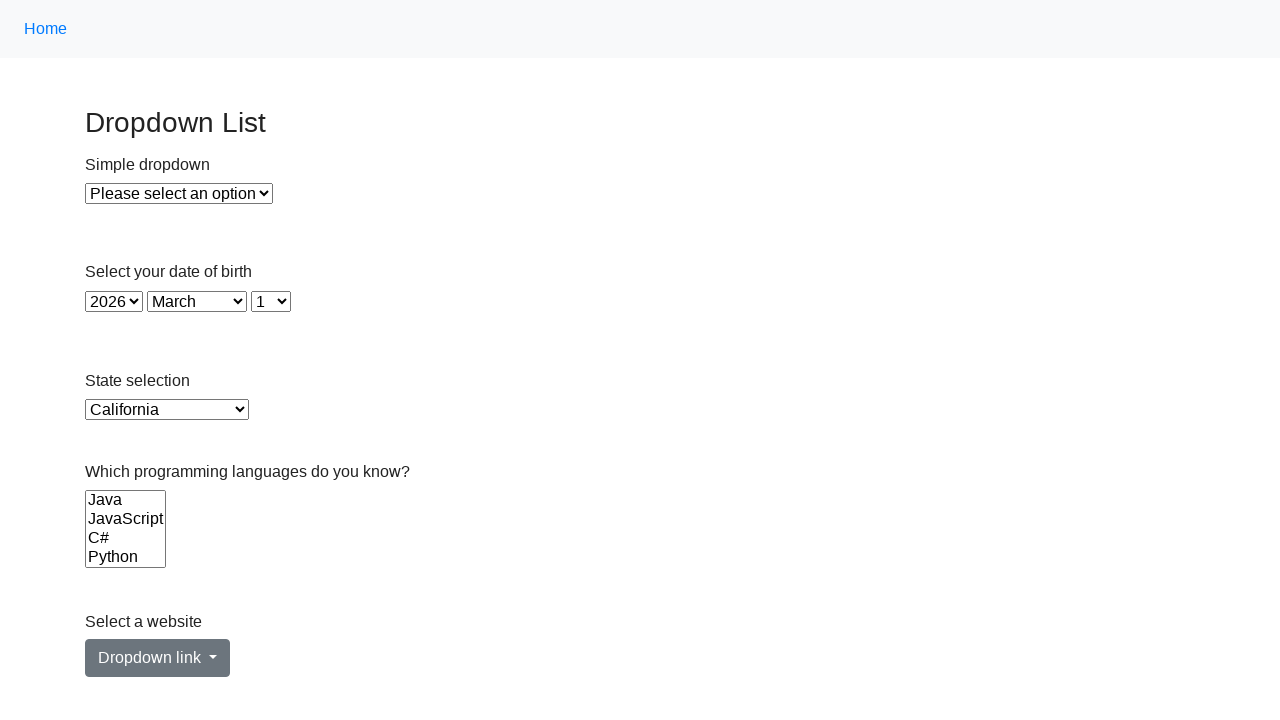

Located the currently selected option in state dropdown
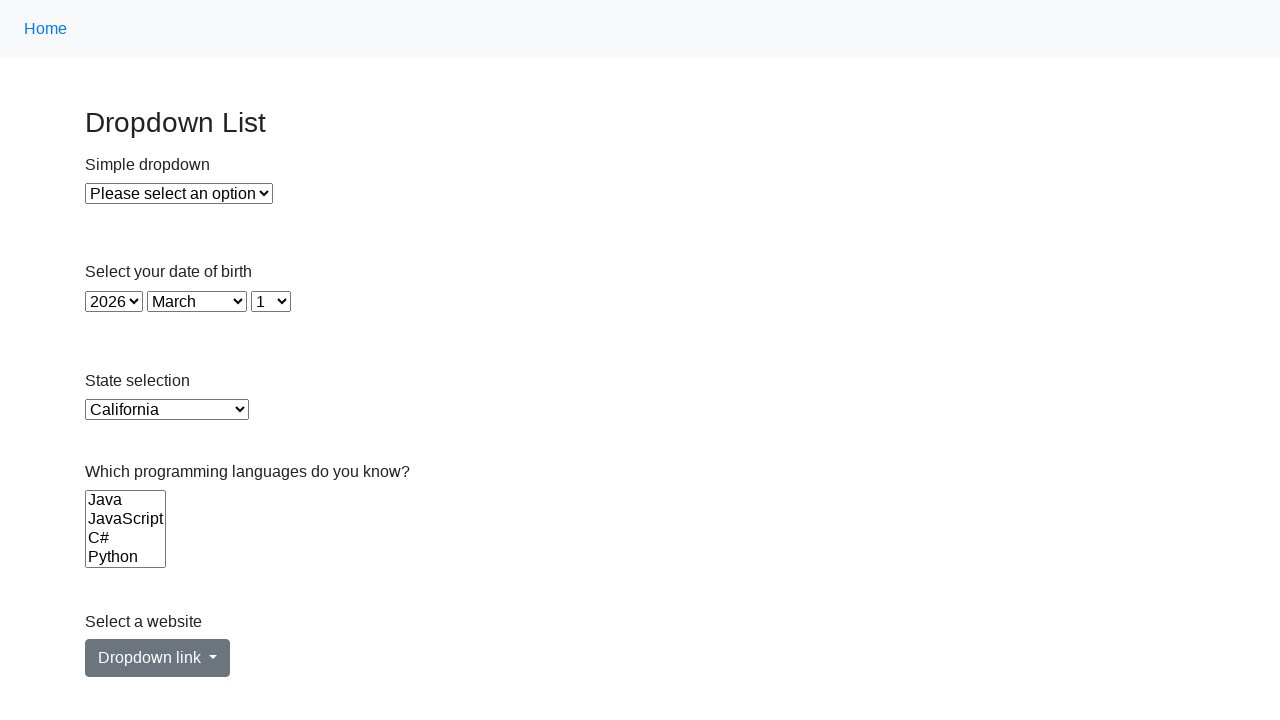

Verified California is the final selected option
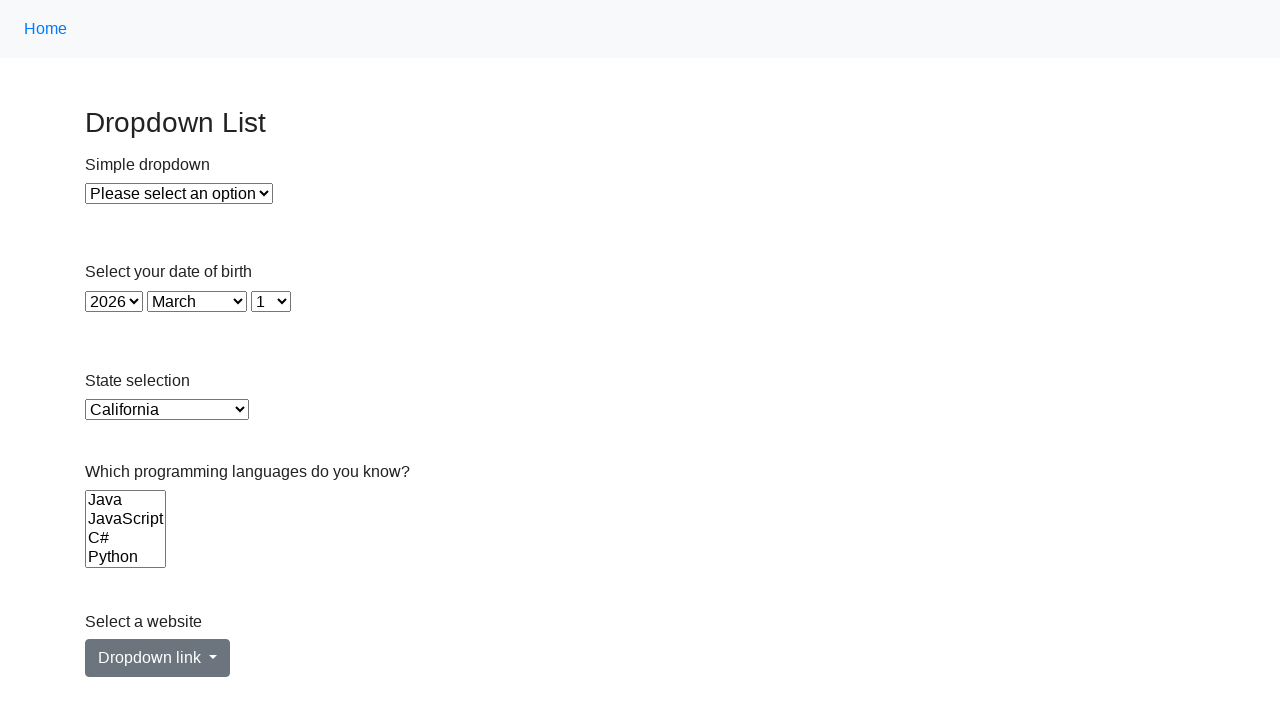

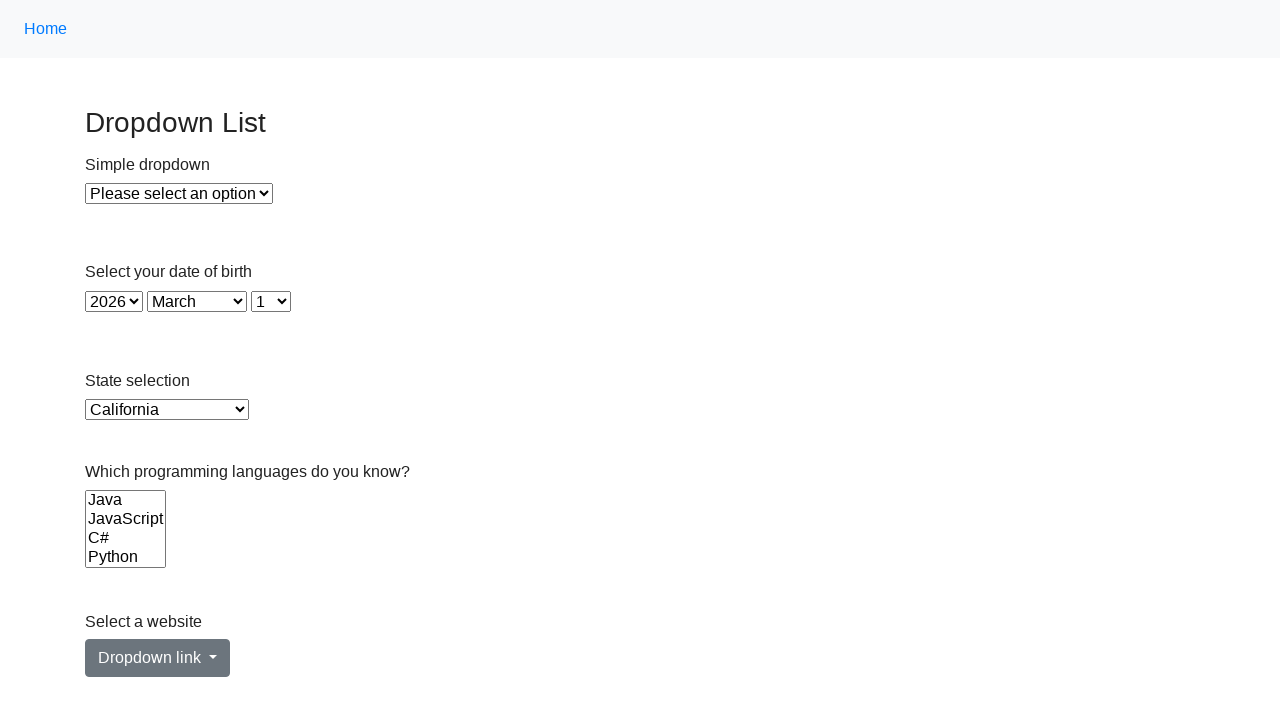